Tests a todo list application by checking multiple existing todo items and adding a new item to the list

Starting URL: https://lambdatest.github.io/sample-todo-app/

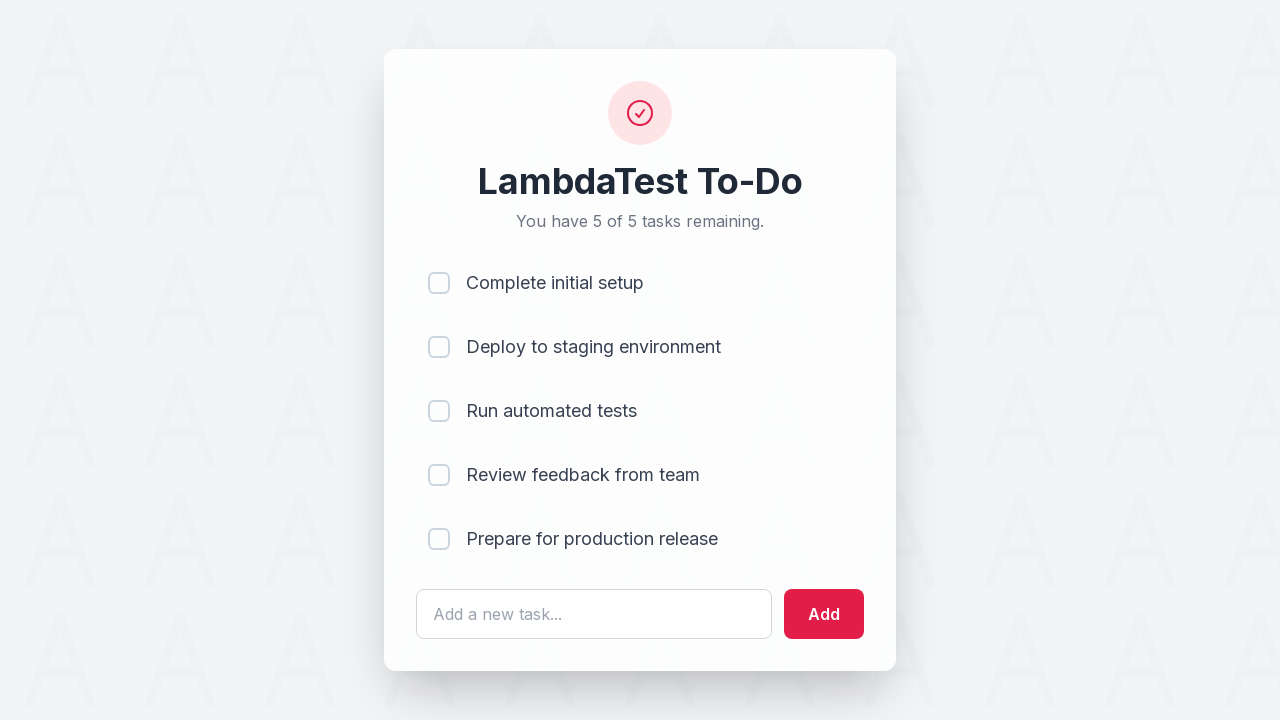

Waited for first todo item to be visible
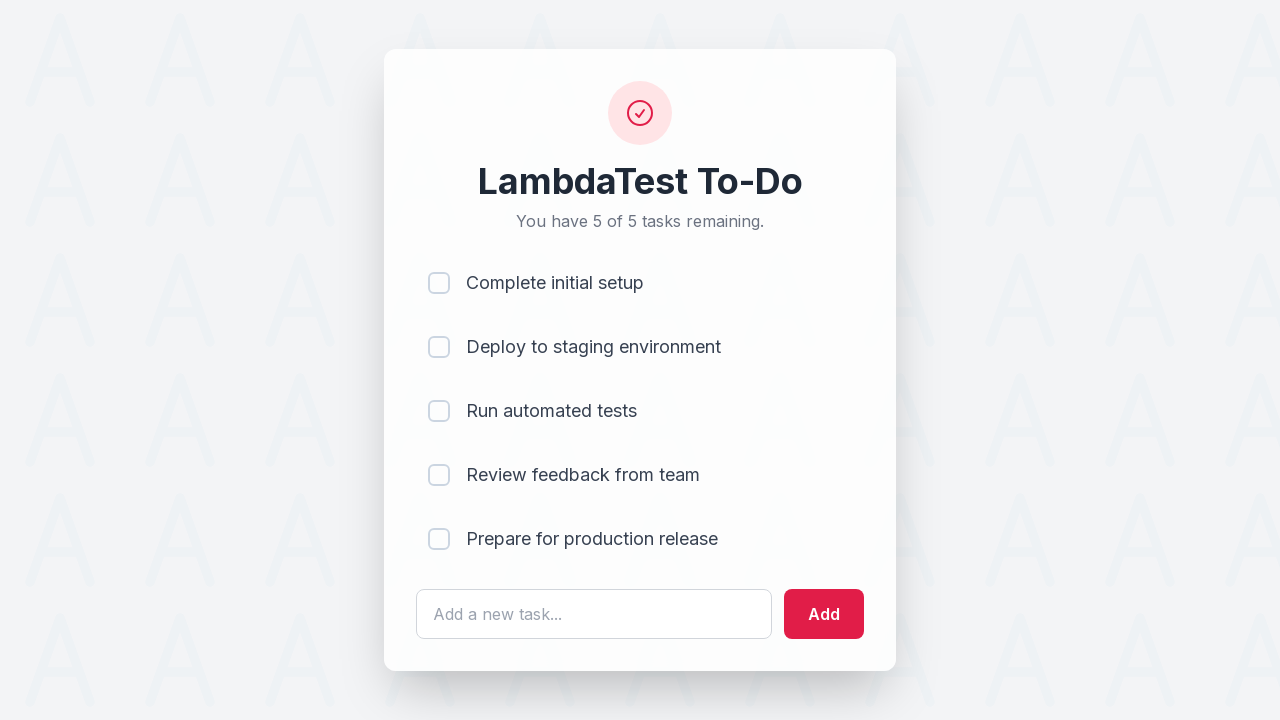

Checked first todo item at (439, 283) on body > div > div > div > ul > li:nth-child(1) > input
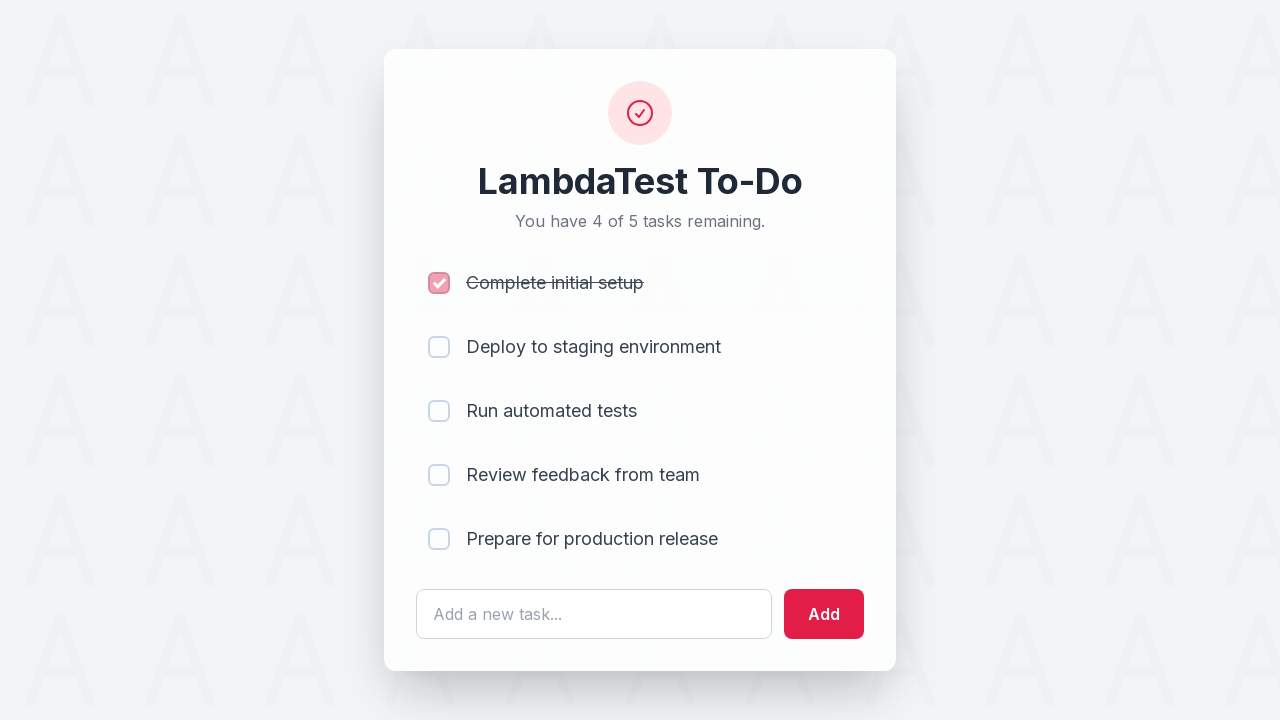

Checked second todo item at (439, 347) on body > div > div > div > ul > li:nth-child(2) > input
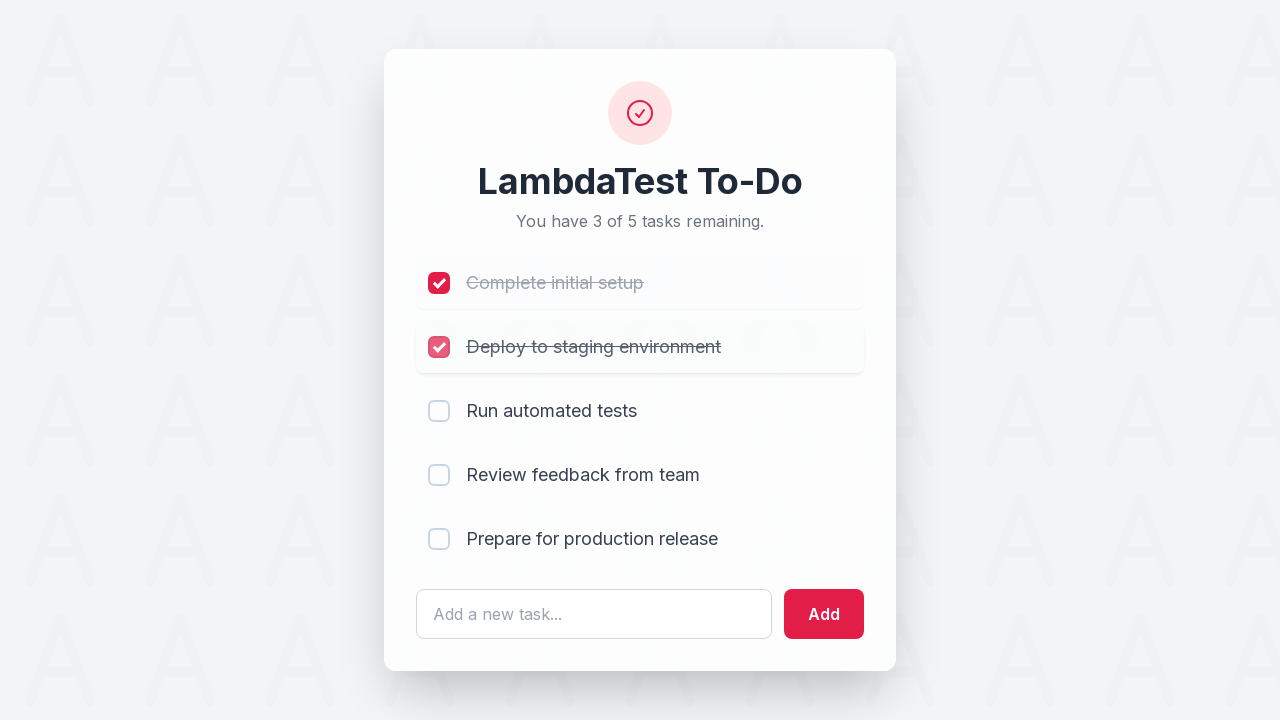

Checked fourth todo item at (439, 475) on body > div > div > div > ul > li:nth-child(4) > input
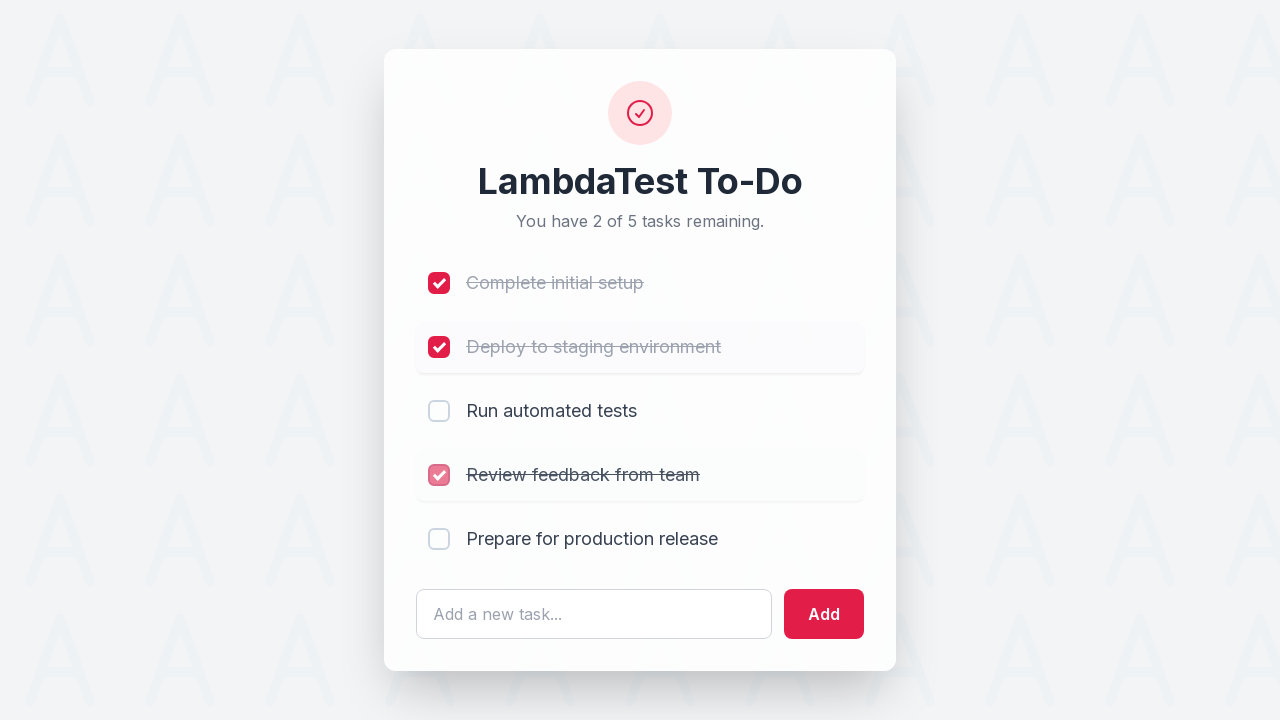

Checked fifth todo item at (439, 539) on body > div > div > div > ul > li:nth-child(5) > input
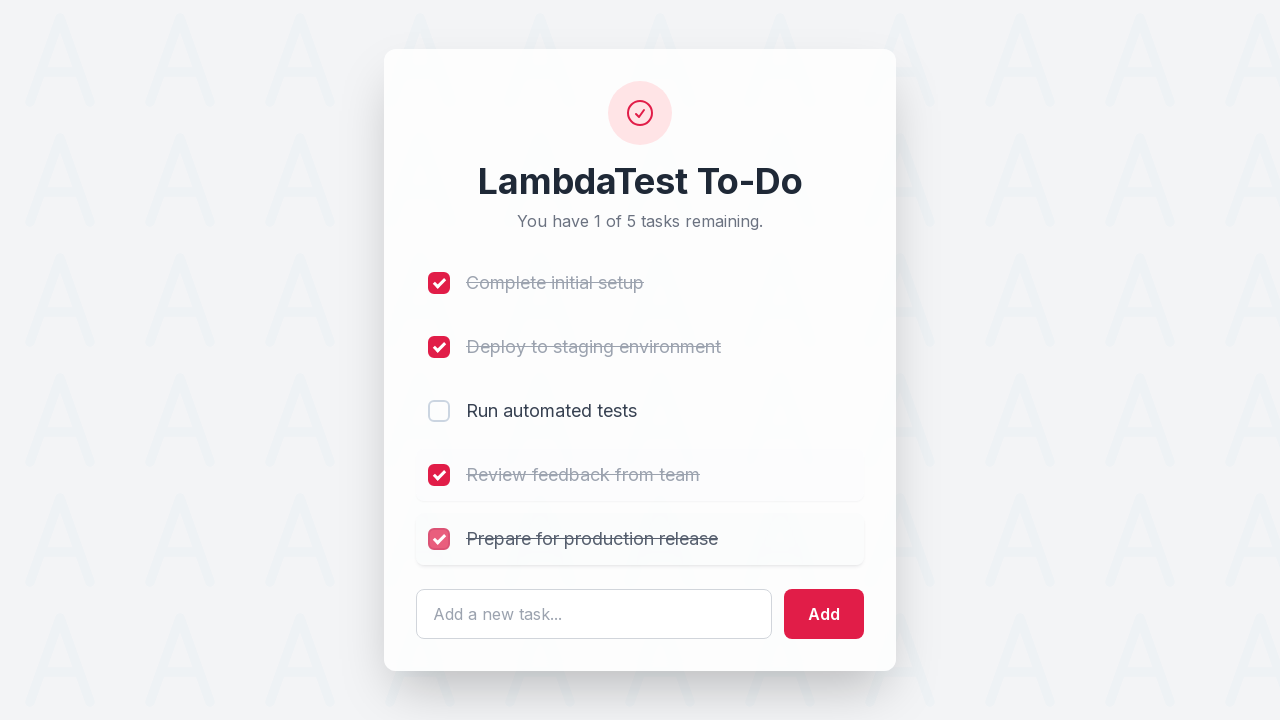

Filled todo text field with 'new item added' on #sampletodotext
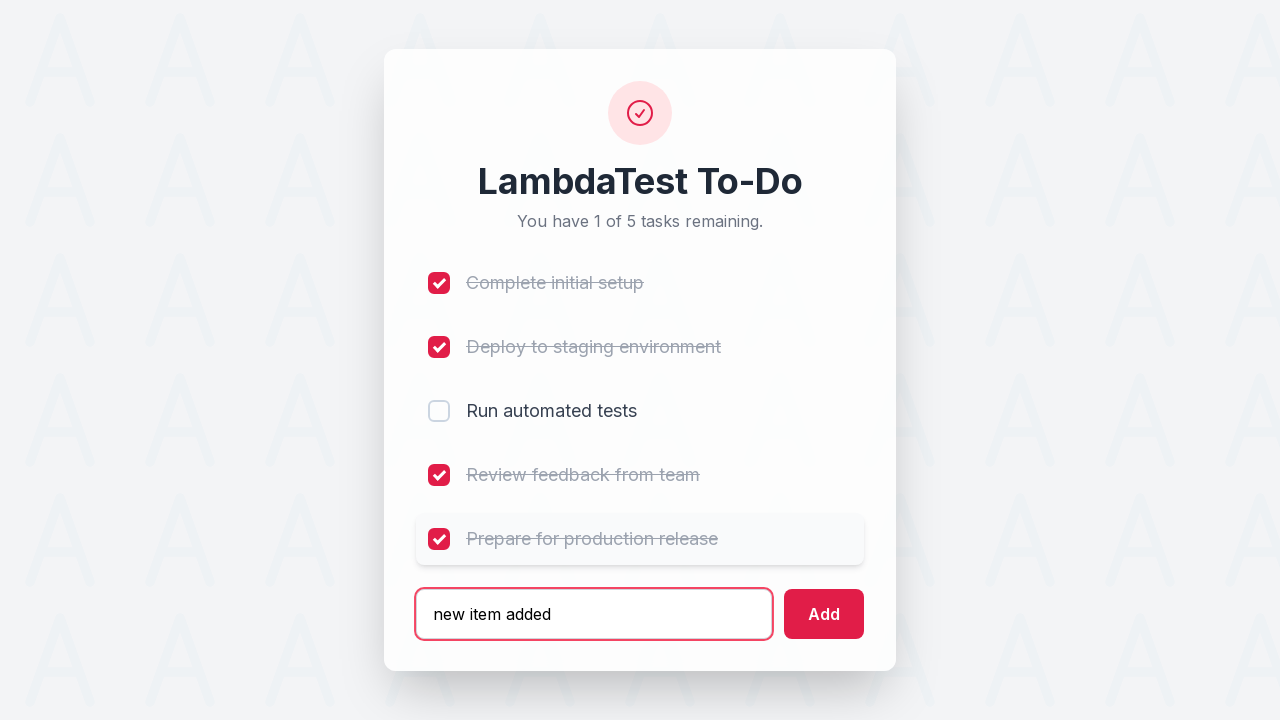

Clicked add button to submit new todo item at (824, 614) on #addbutton
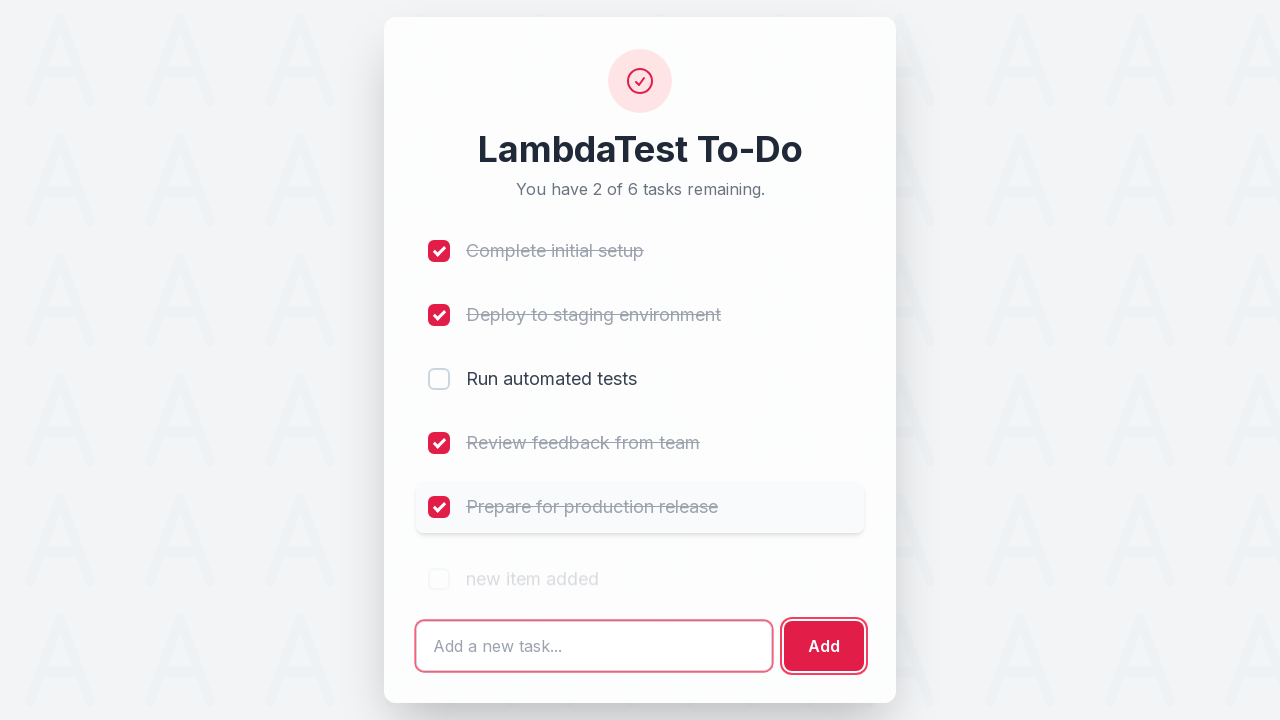

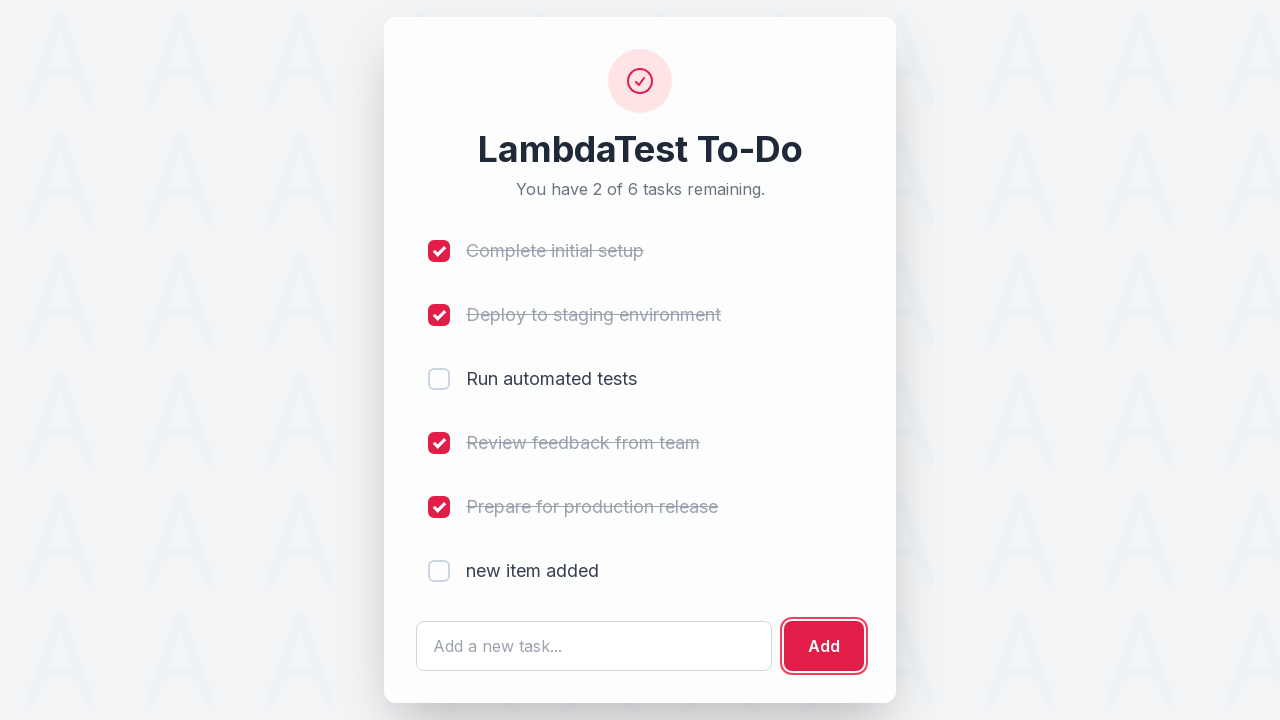